Tests various button interactions on a button practice page including clicking buttons, verifying disabled state, navigating back, and counting rounded buttons

Starting URL: https://leafground.com/button.xhtml

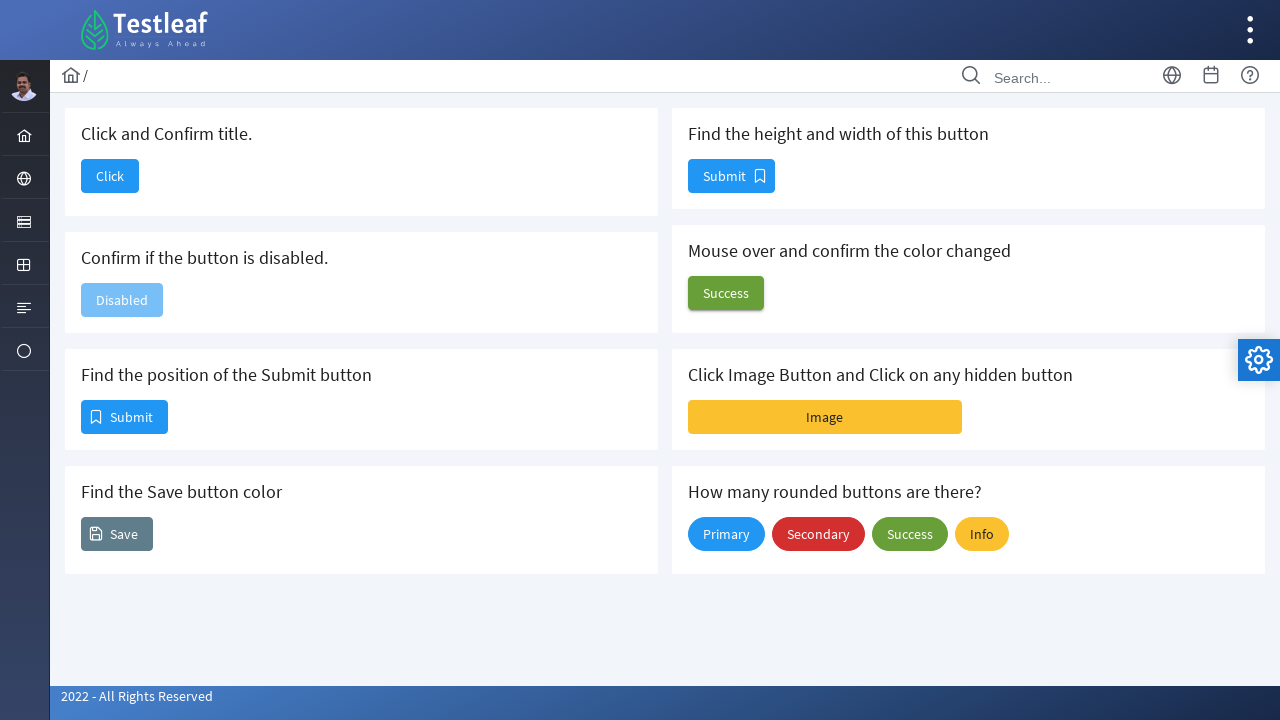

Clicked the 'Click' button at (110, 176) on xpath=//span[text()='Click']
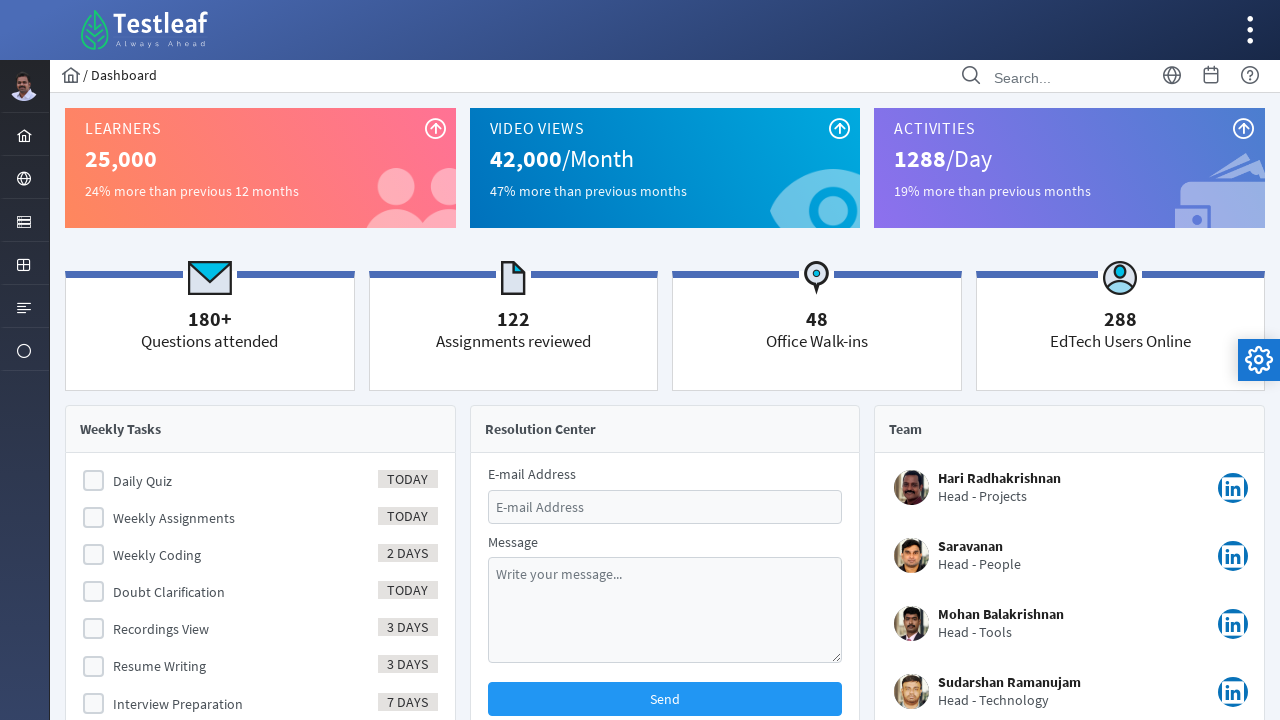

Verified page title changed to 'Dashboard'
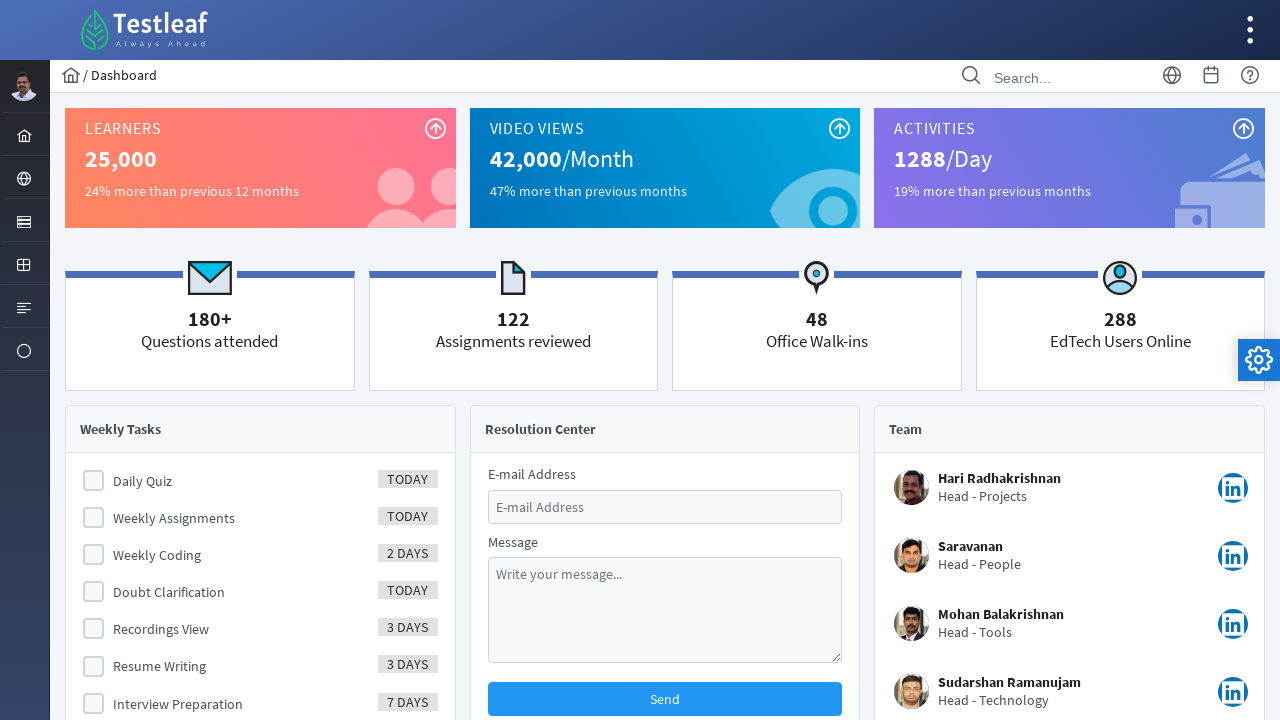

Navigated back to previous page
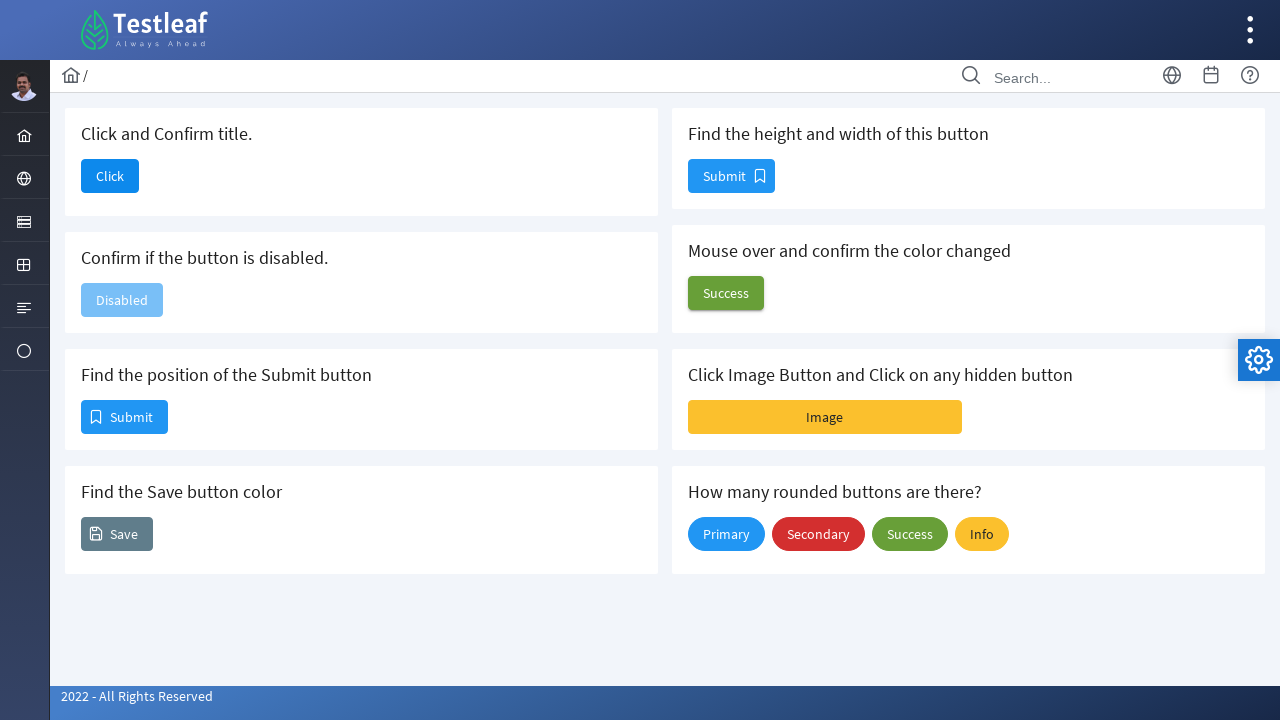

Verified the second button is disabled
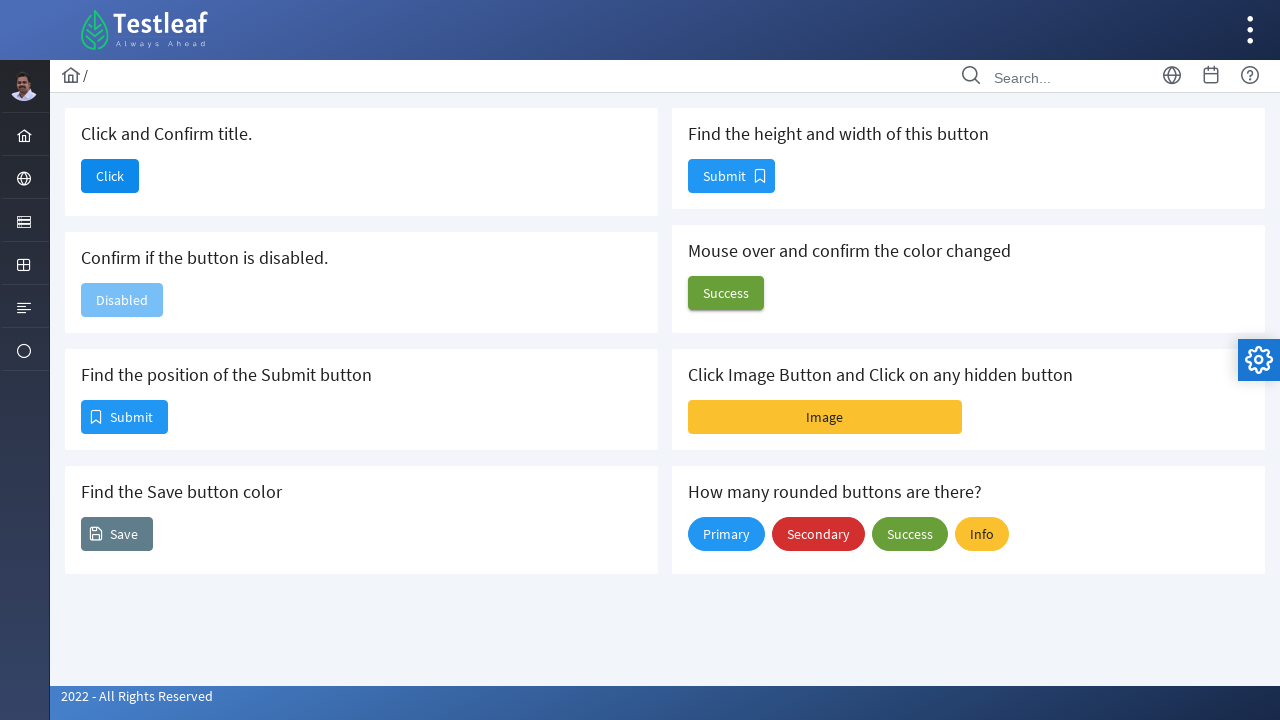

Clicked the 'Image' button at (825, 417) on xpath=//span[text()='Image']
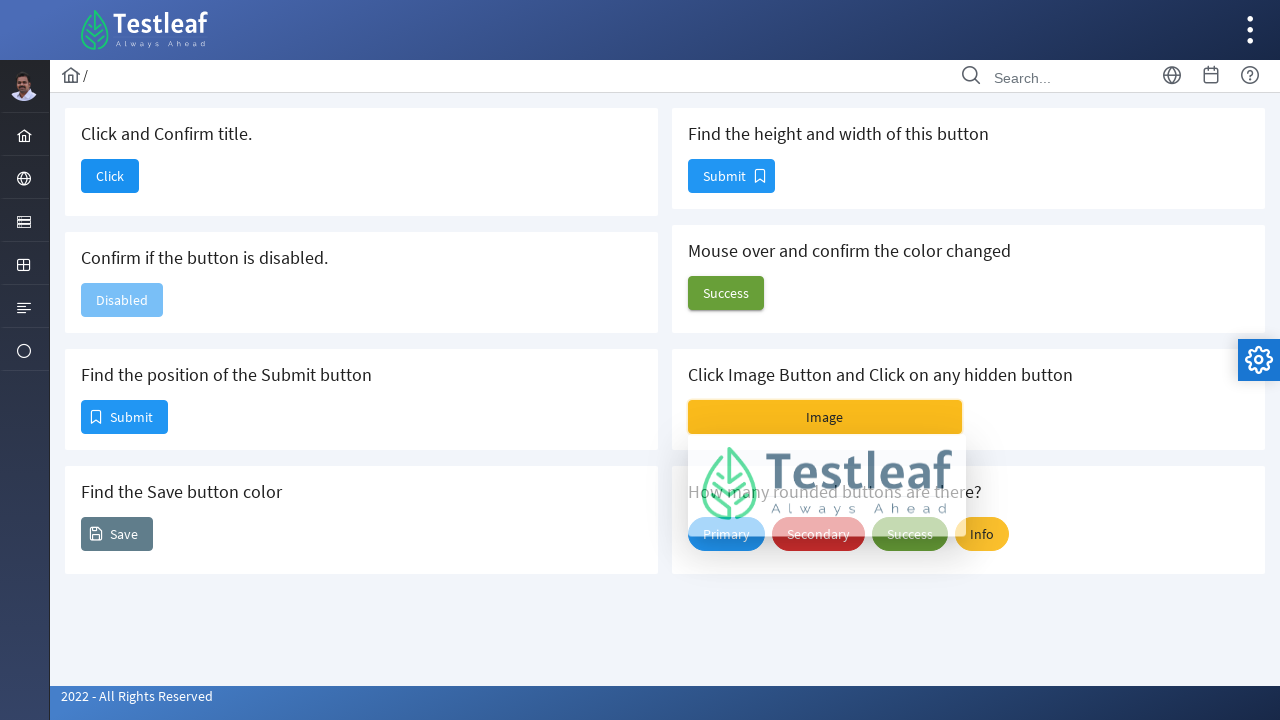

Clicked the 'Primary' button with force option at (726, 534) on xpath=//span[text()='Primary']
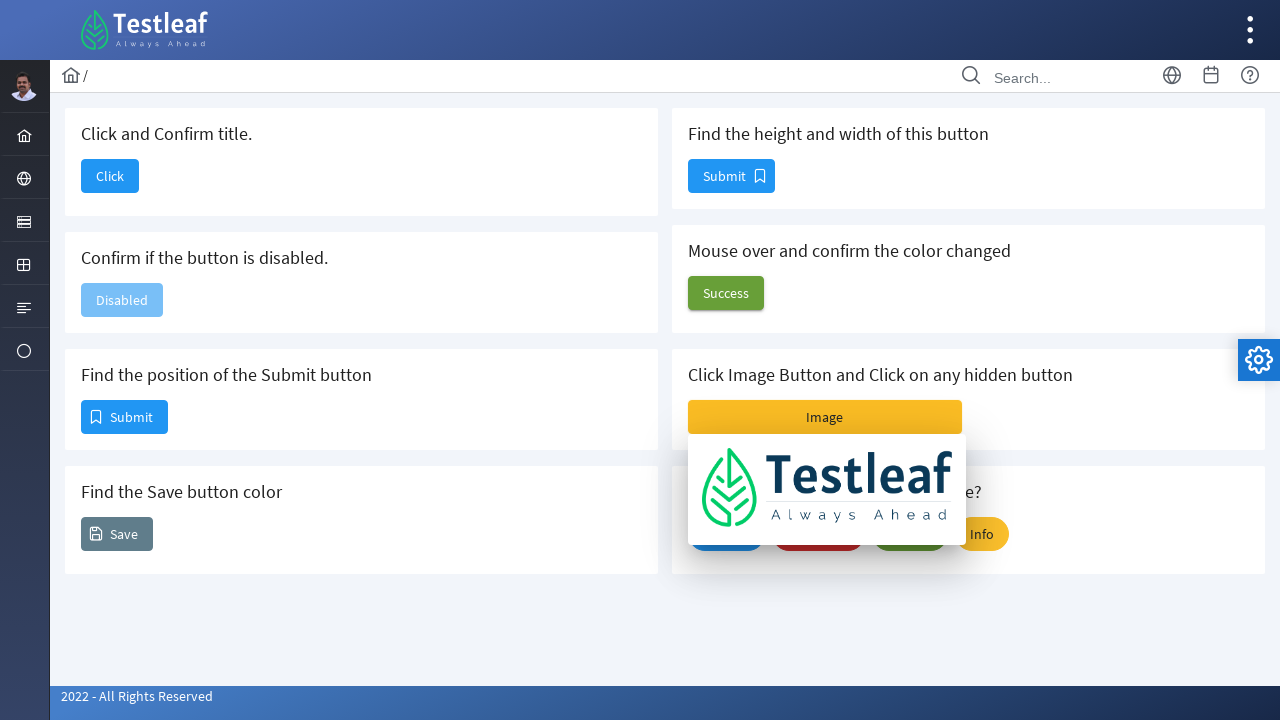

Clicked the 'Image' button again at (825, 417) on xpath=//span[text()='Image']
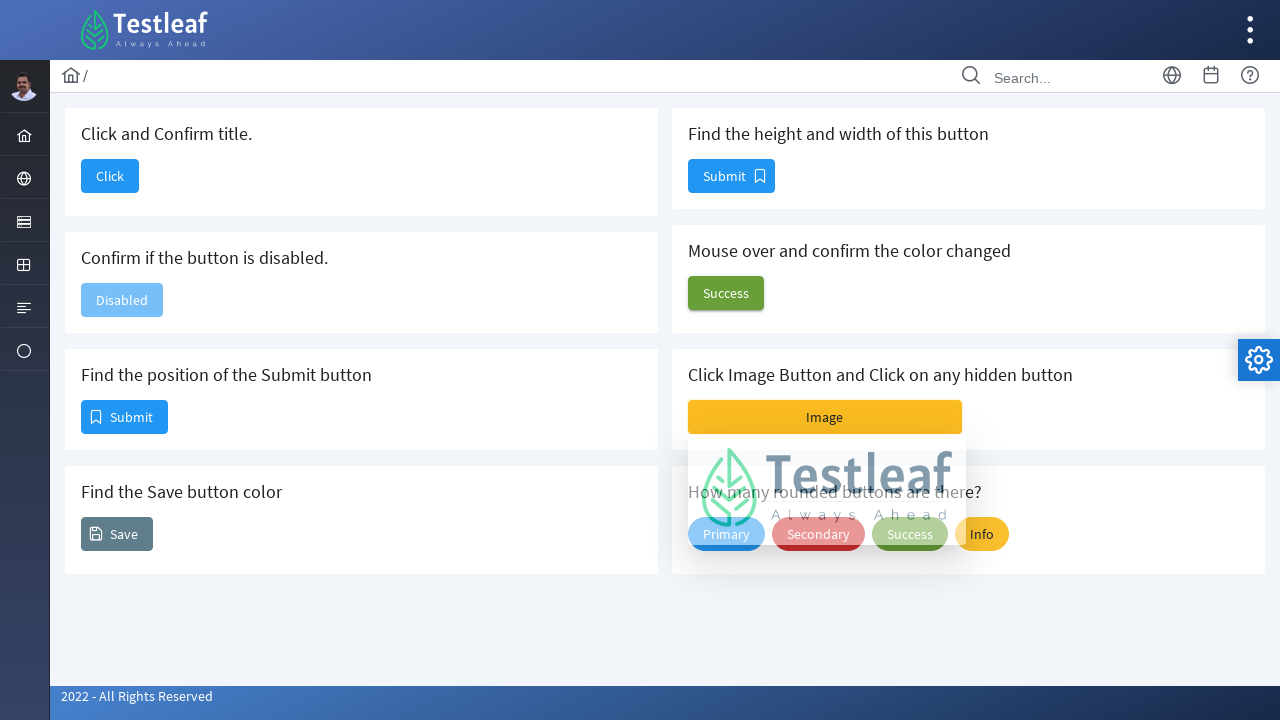

Counted rounded buttons on the page
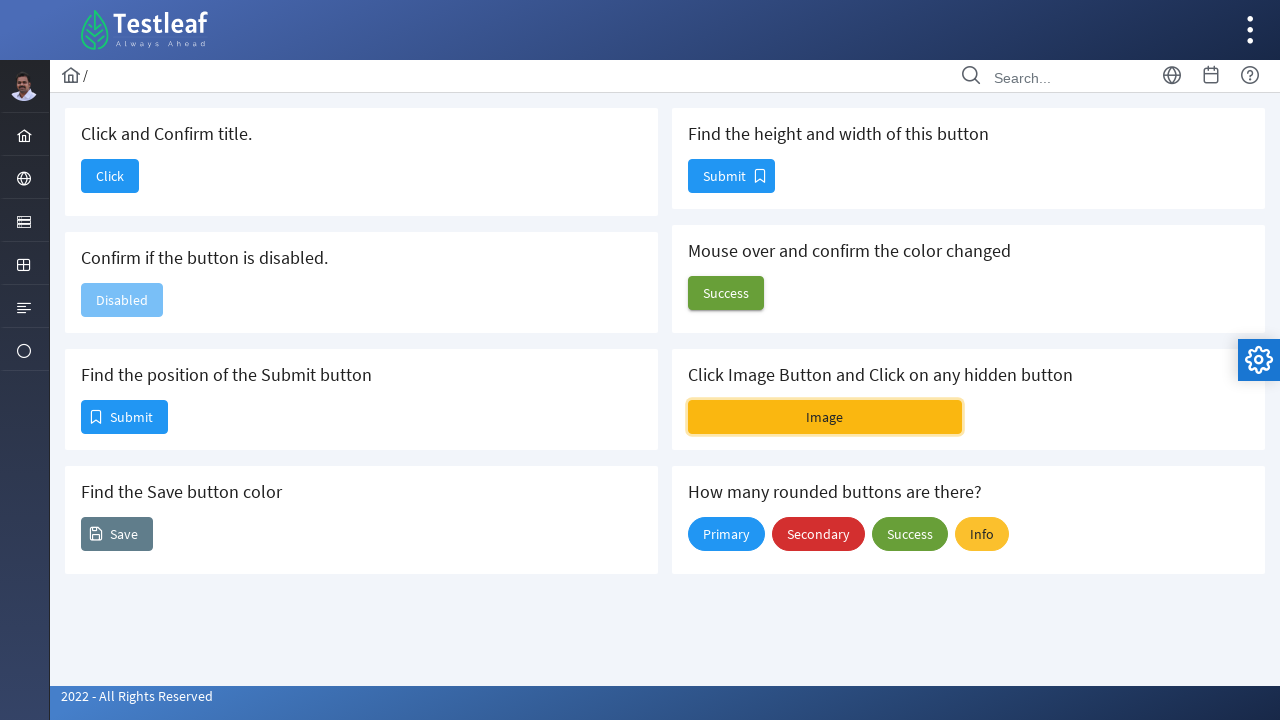

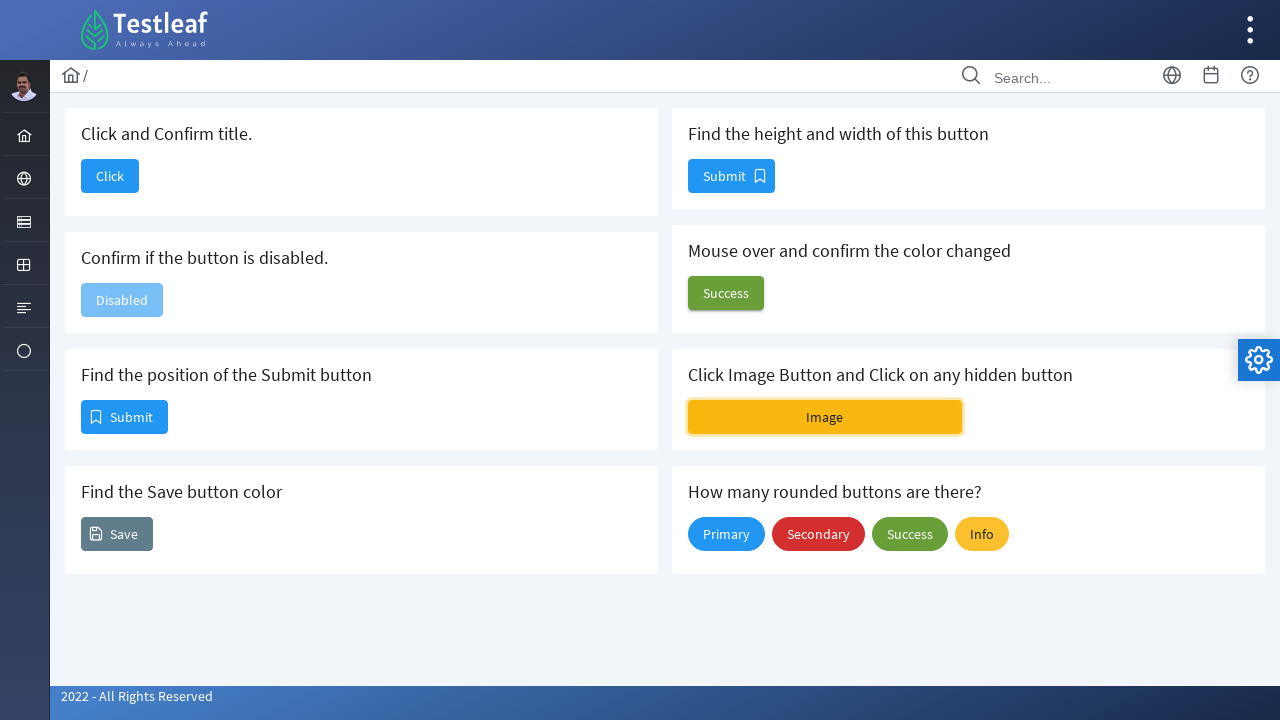